Tests hovering on a button and verifying a tooltip appears

Starting URL: https://demoqa.com/tool-tips

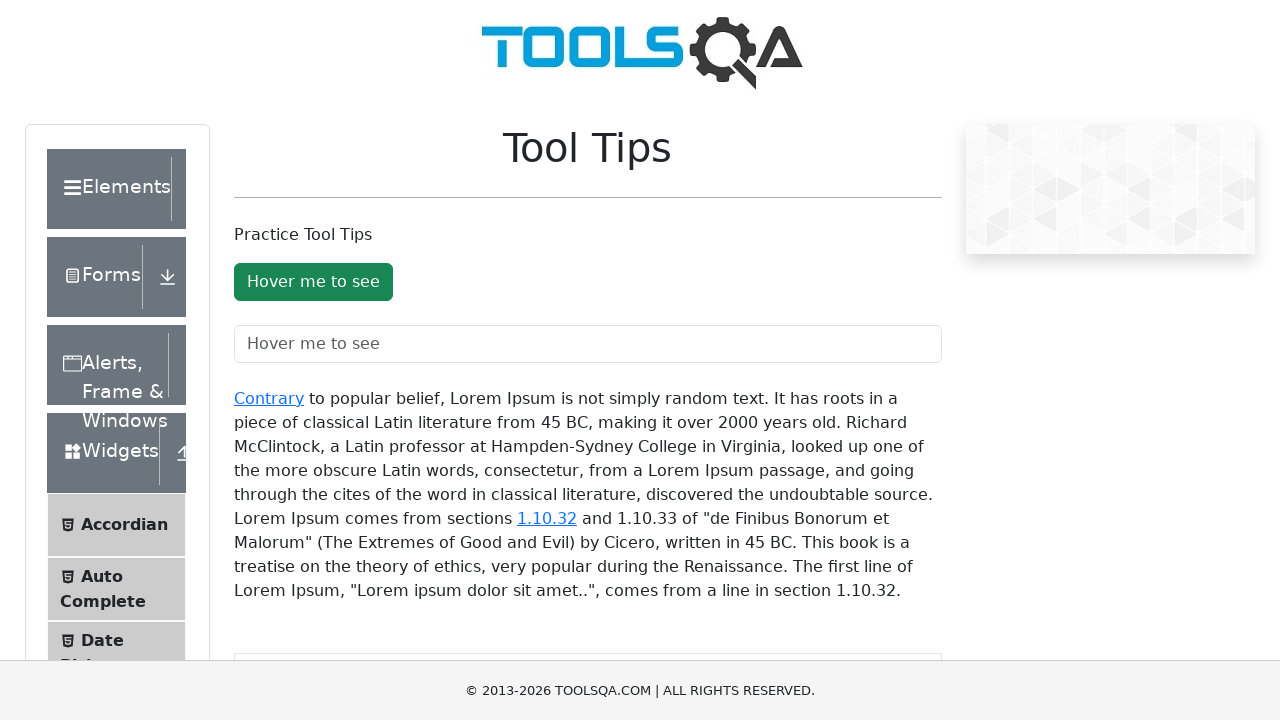

Hovered over the tooltip button at (313, 282) on #toolTipButton
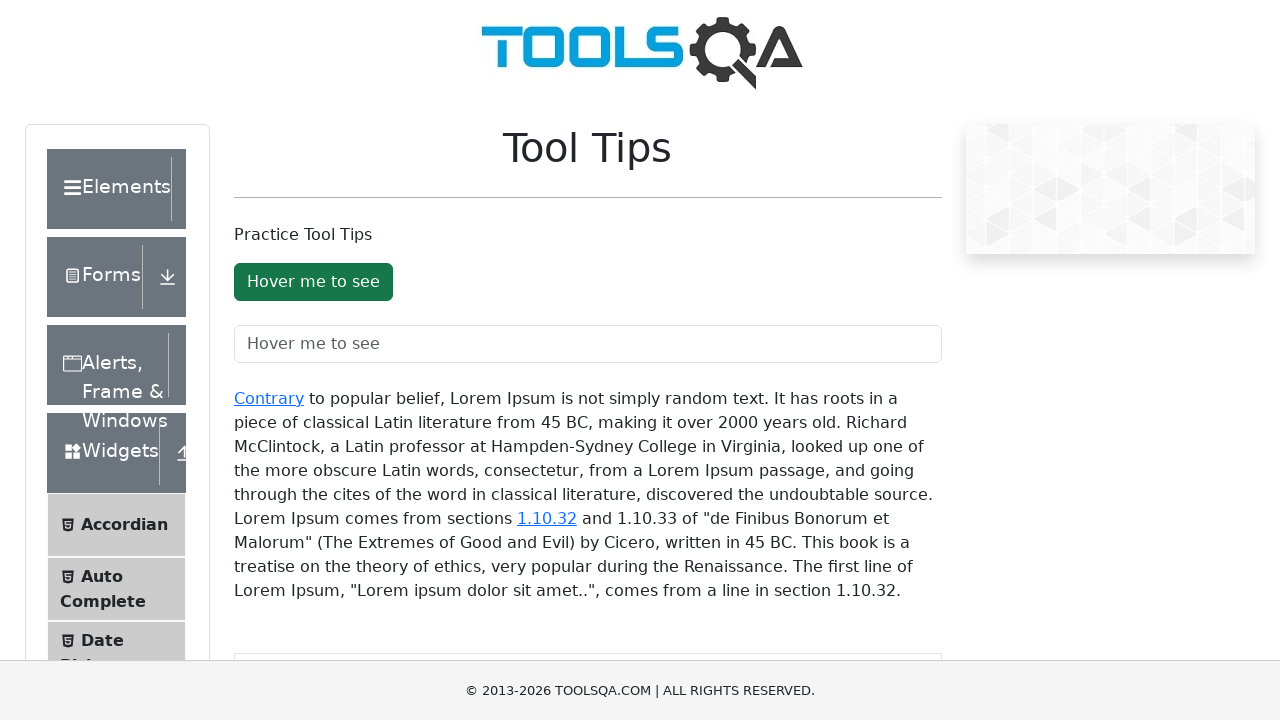

Tooltip element became visible
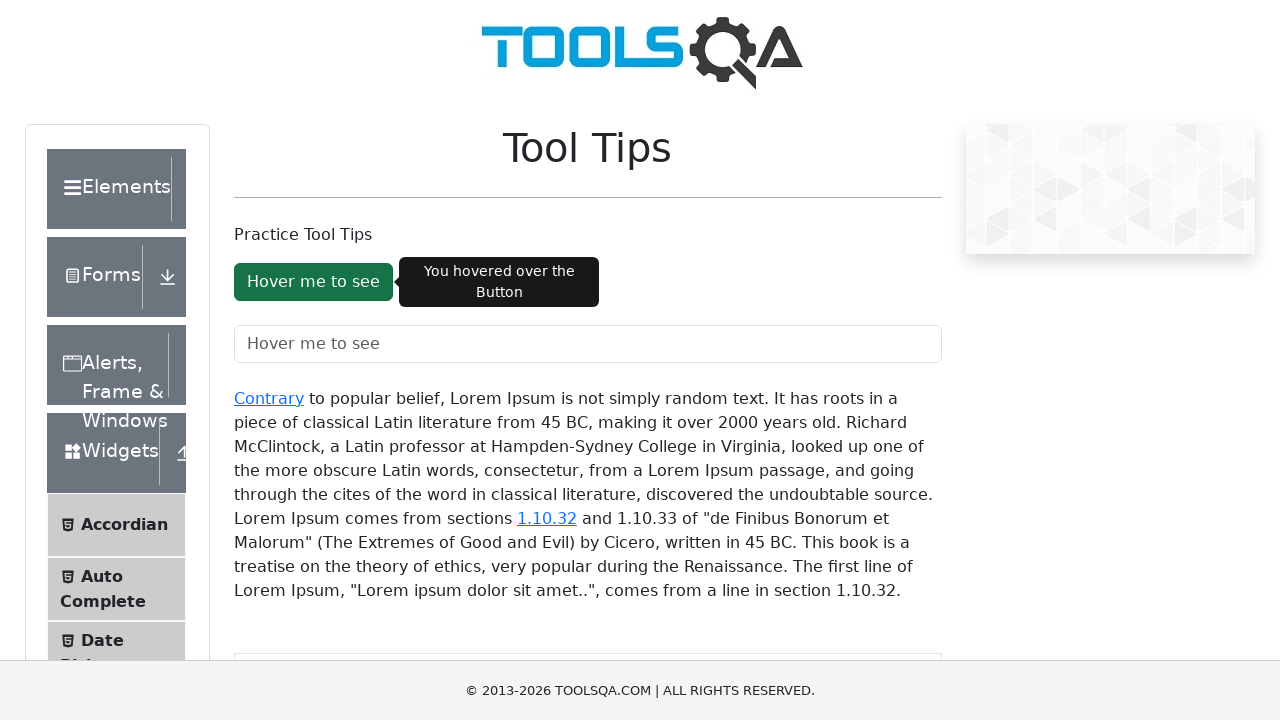

Verified tooltip is visible on the page
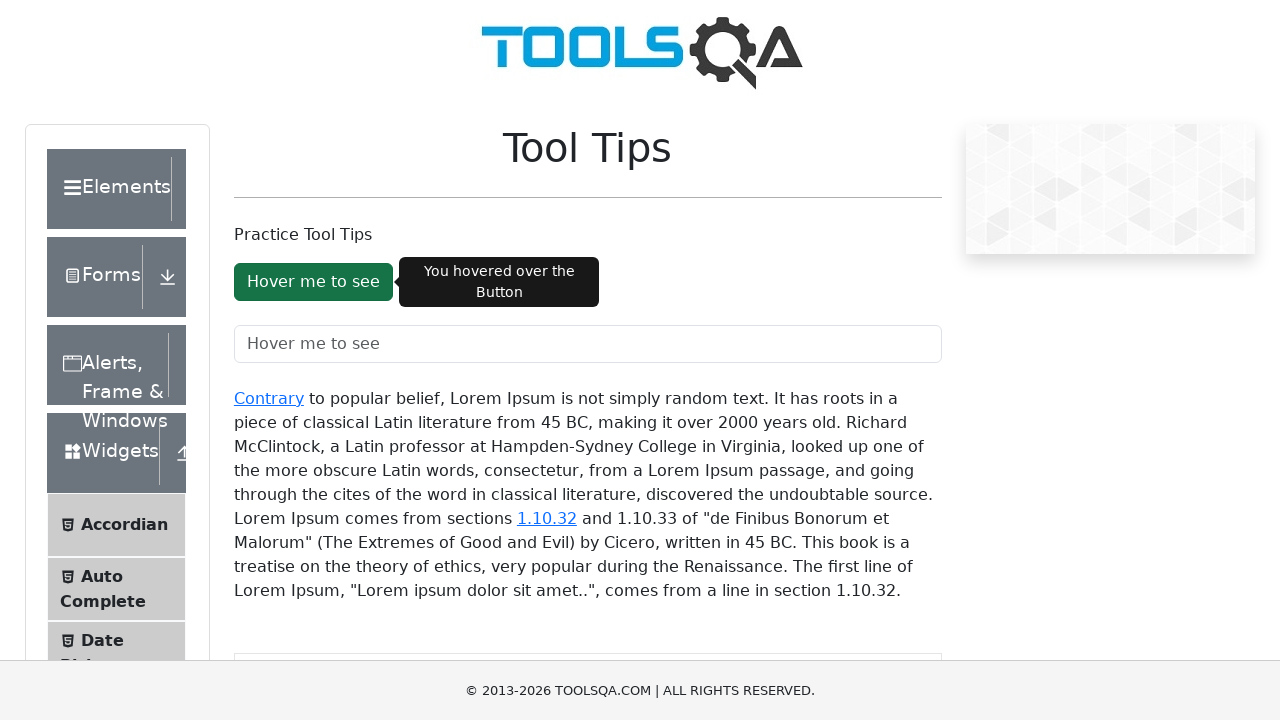

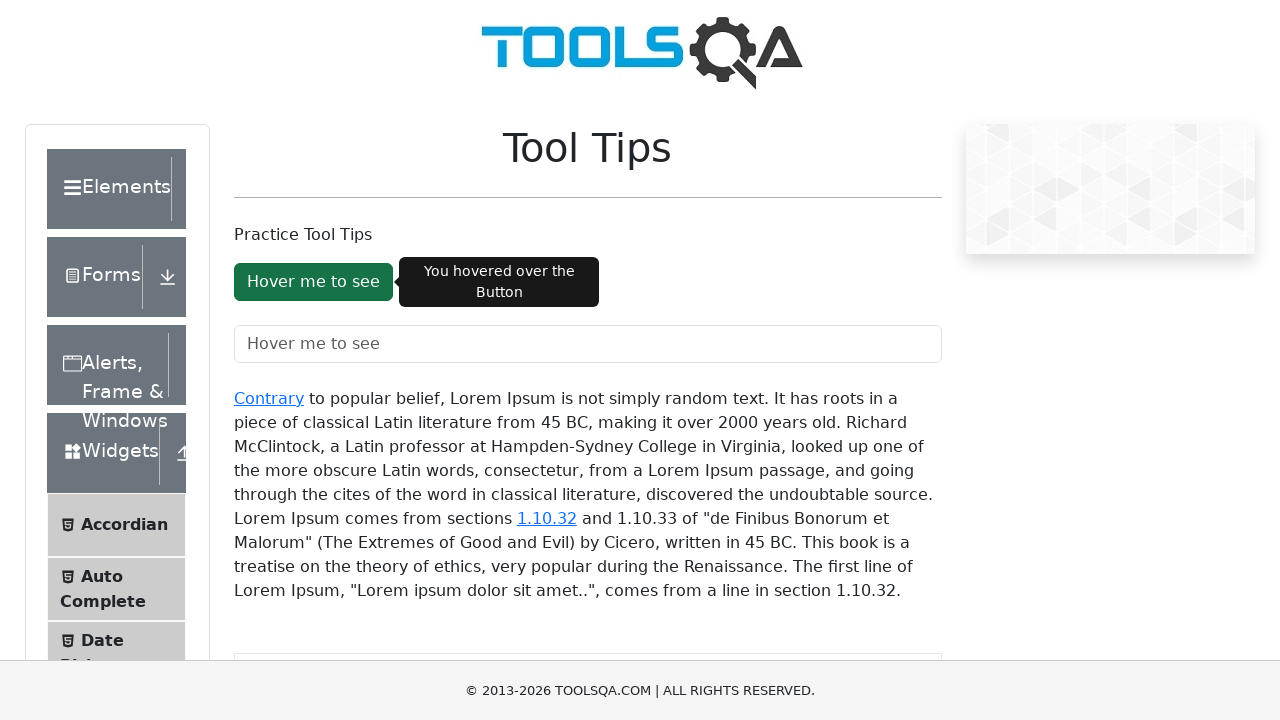